Tests calculator subtraction functionality by entering two numbers and verifying the result

Starting URL: https://testpages.herokuapp.com/styled/calculator

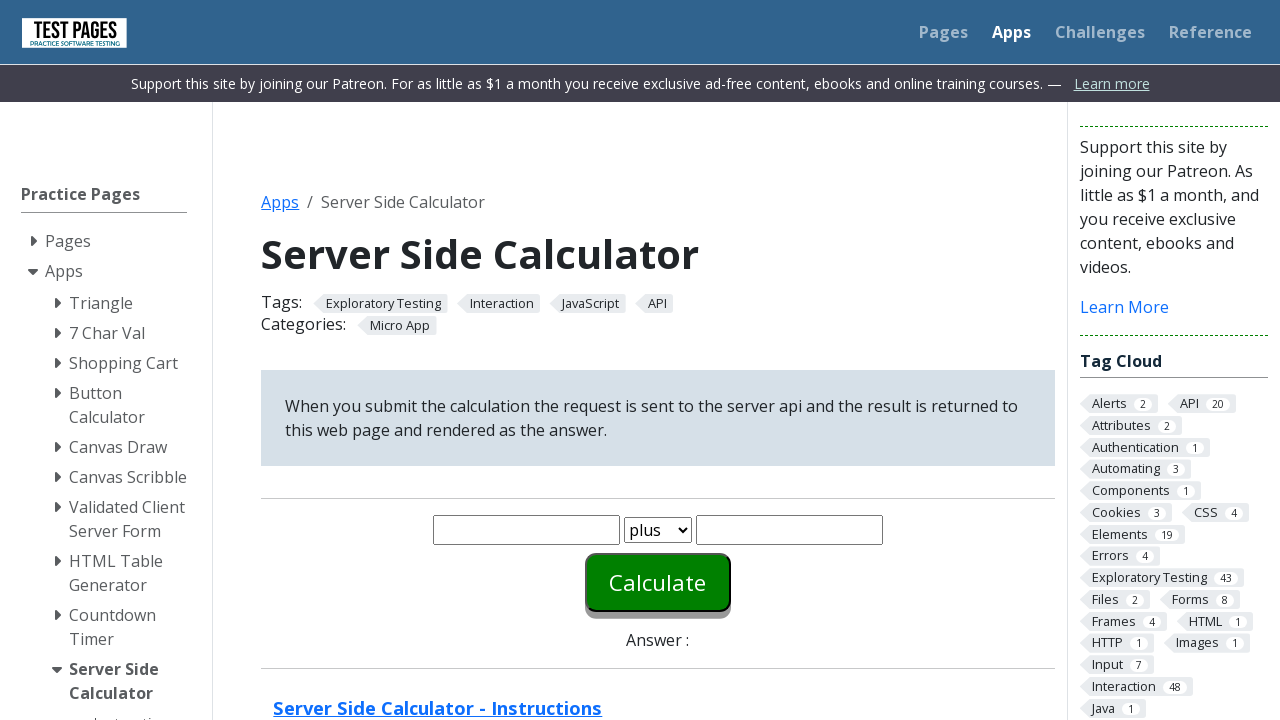

Entered first number '10' in the calculator on #number1
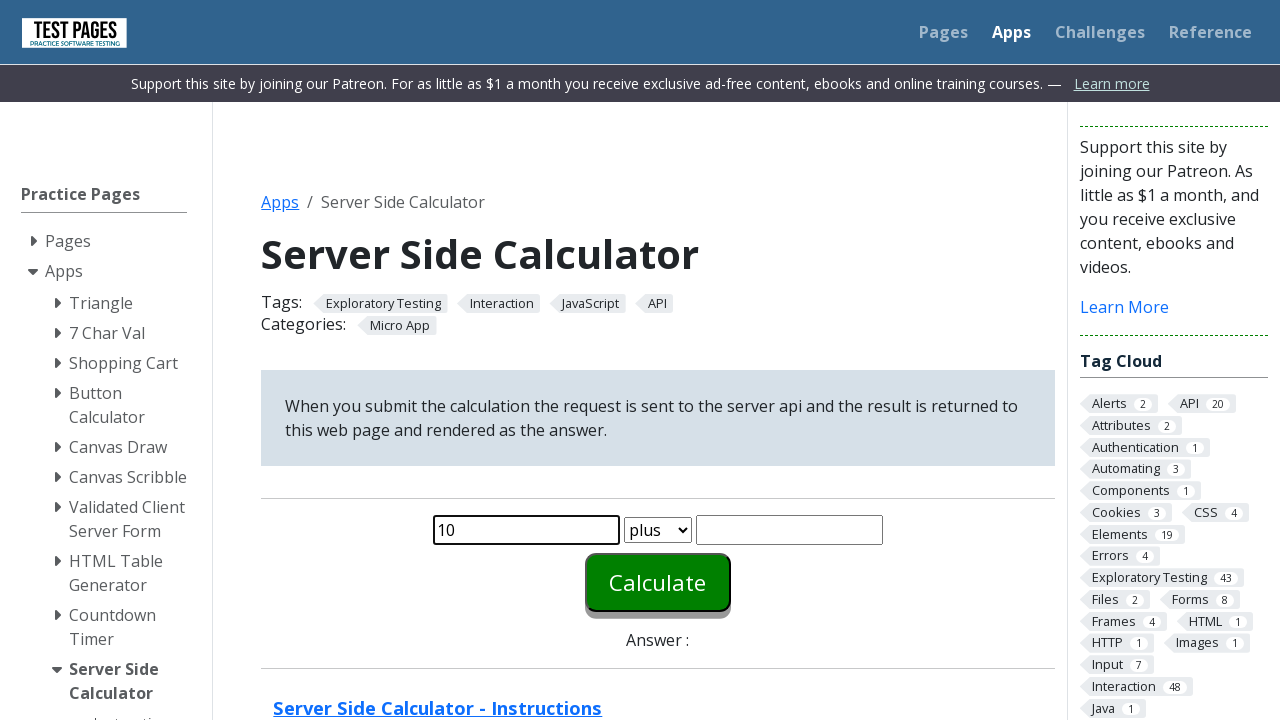

Selected 'minus' operation from function dropdown on #function
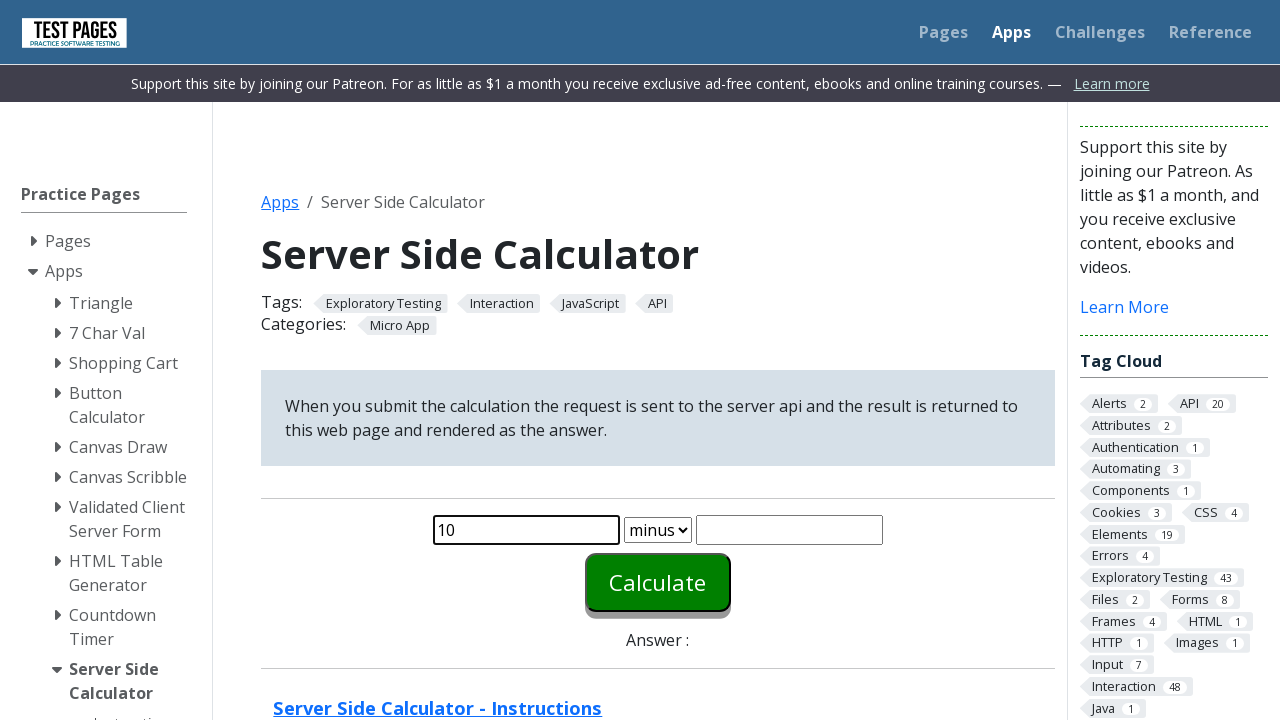

Entered second number '5' in the calculator on #number2
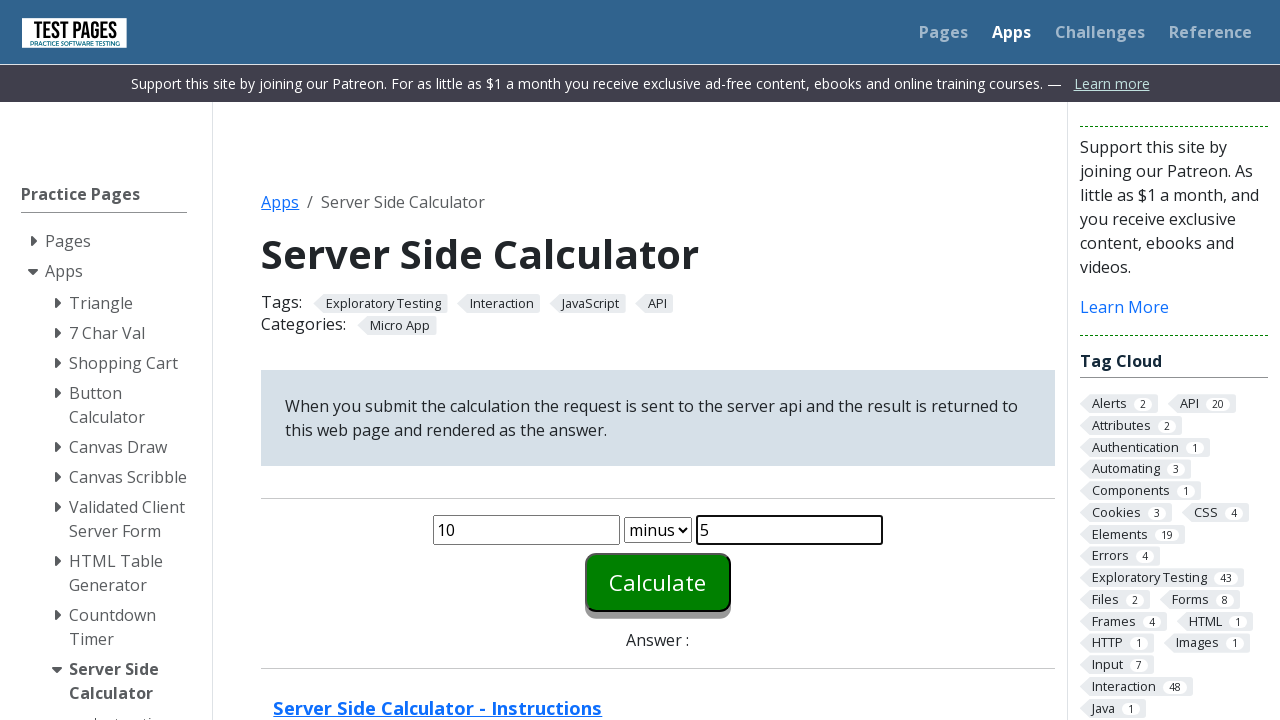

Clicked calculate button to perform subtraction at (658, 582) on #calculate
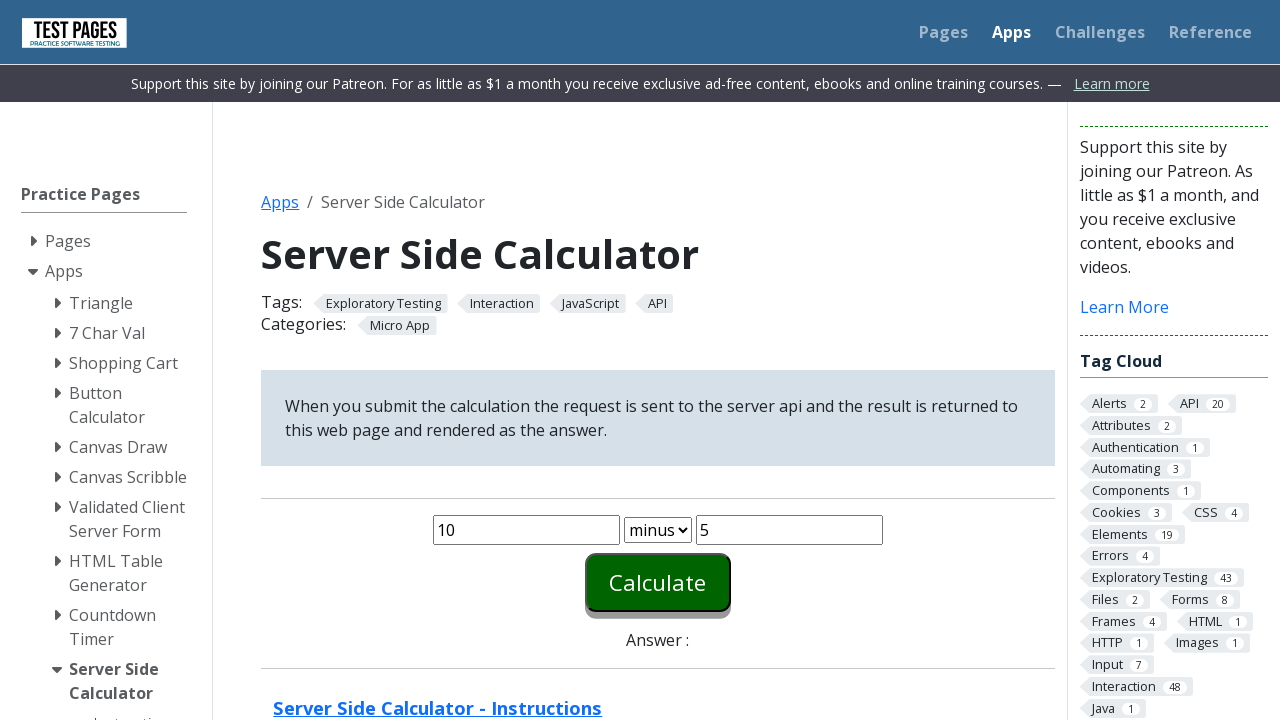

Verified that answer field is displayed with result
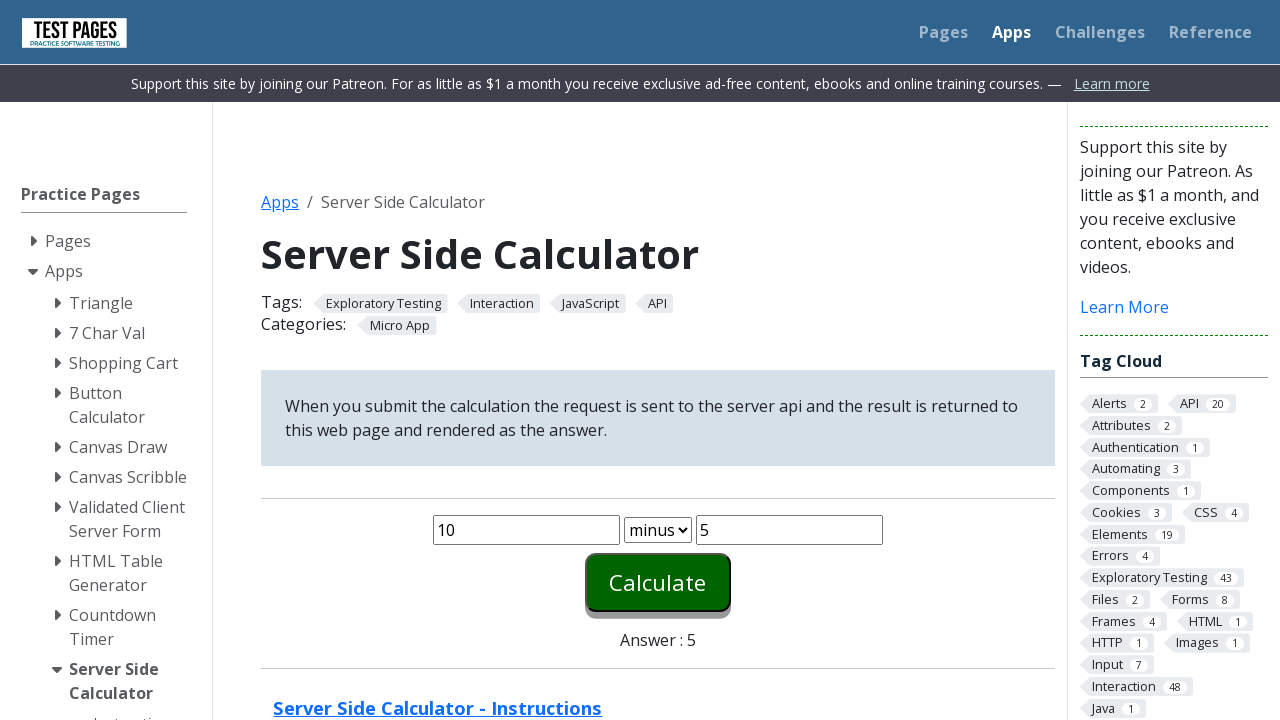

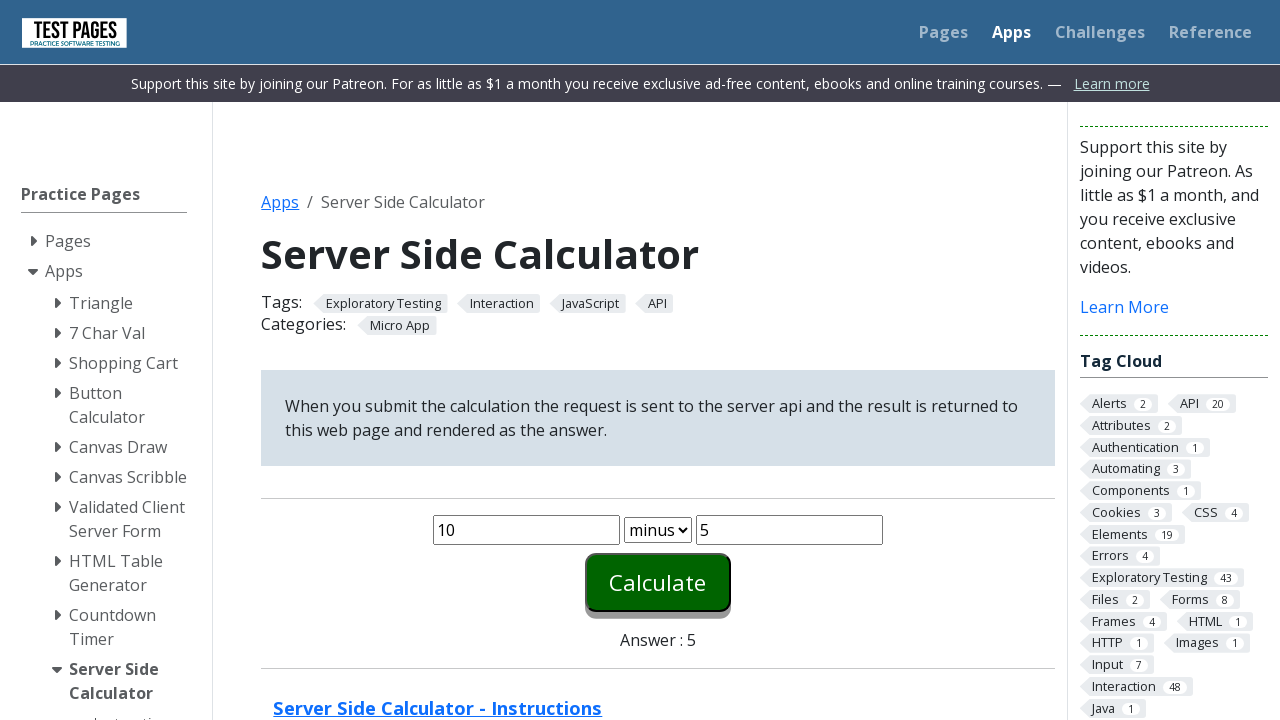